Tests the ability to navigate to a Vietnamese news website, click on the "Tin tức" (News) section in the navigation menu, and then open the first article by clicking on its title.

Starting URL: https://vietnam.vnanet.vn/vietnamese/

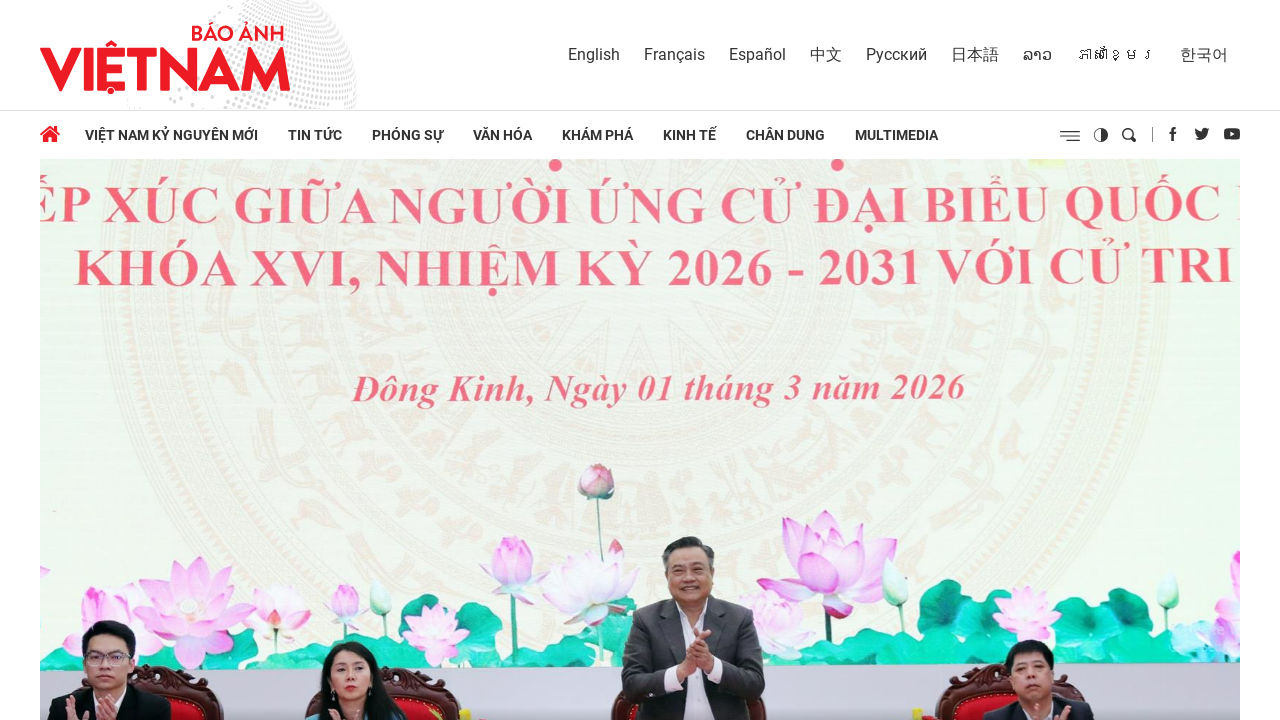

Clicked on 'Tin tức' (News) section in the navigation menu at (315, 135) on .uk-navbar-nav > li:nth-child(2) > a
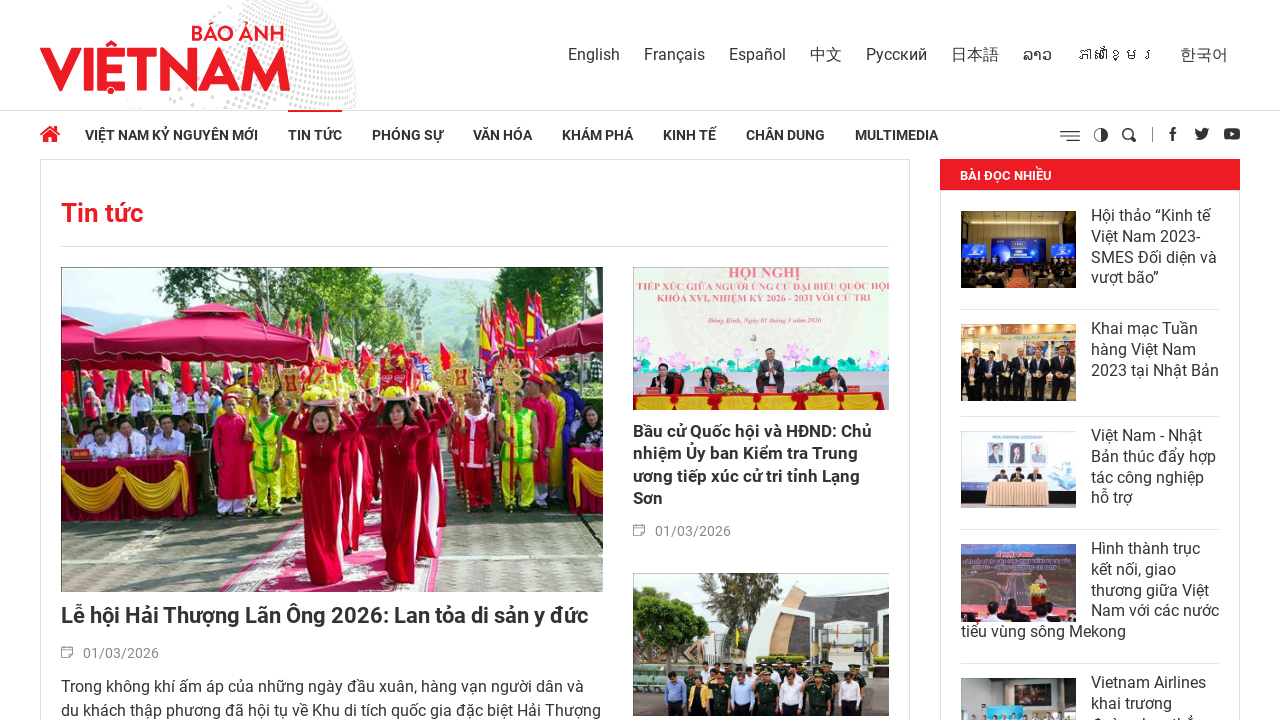

Clicked on the title of the first article at (332, 616) on xpath=//h3/a
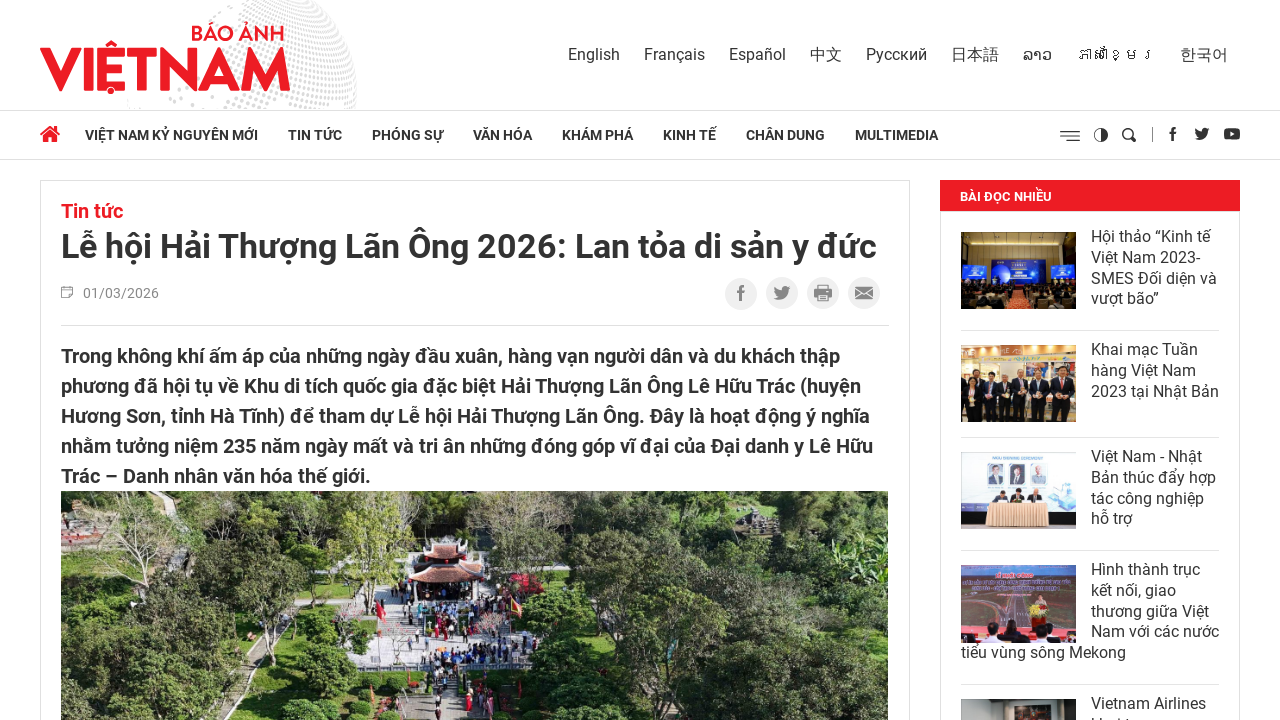

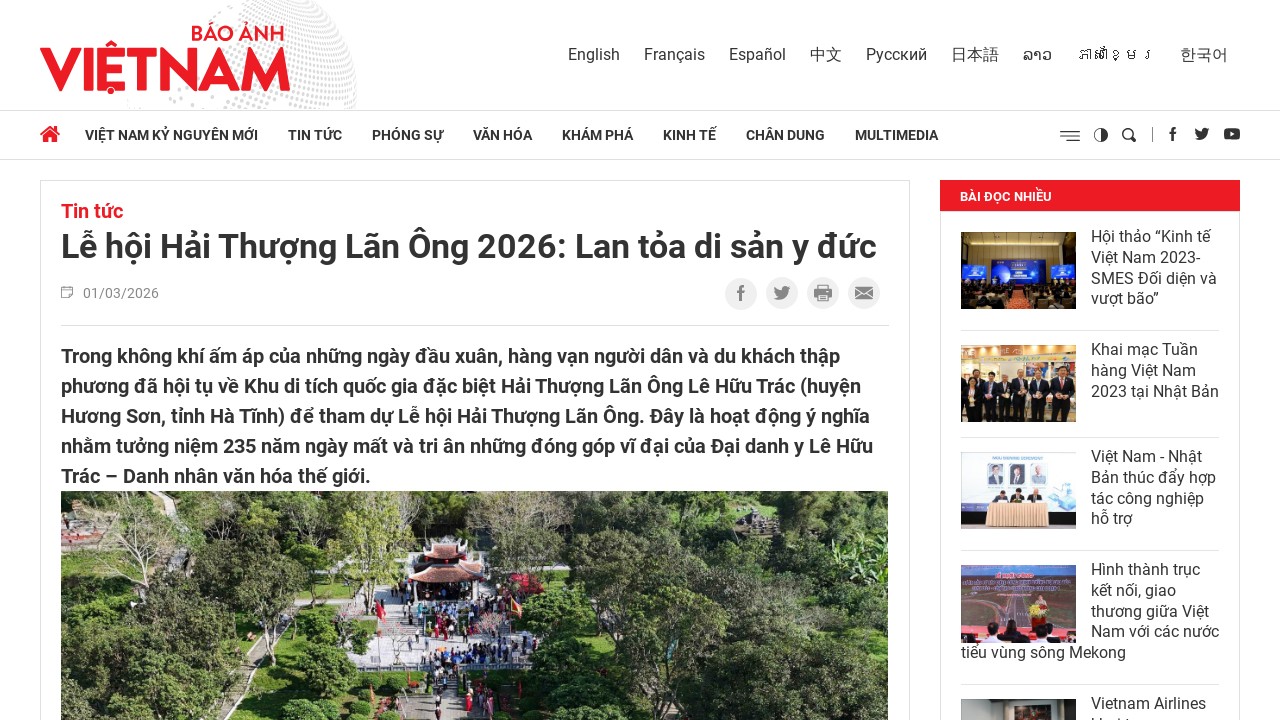